Tests dynamic element loading by clicking a button and waiting for a paragraph element to appear with expected Polish text "Dopiero się pojawiłem!" (meaning "I just appeared!")

Starting URL: https://testeroprogramowania.github.io/selenium/wait2.html

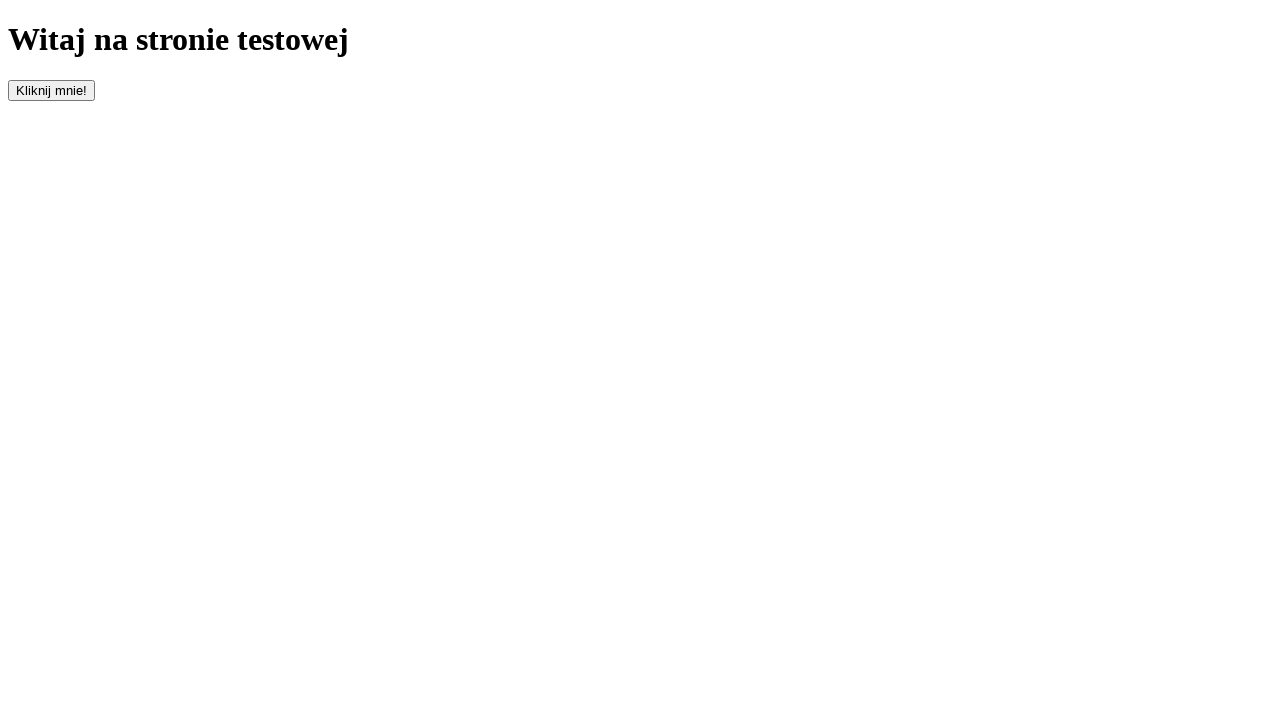

Navigated to https://testeroprogramowania.github.io/selenium/wait2.html
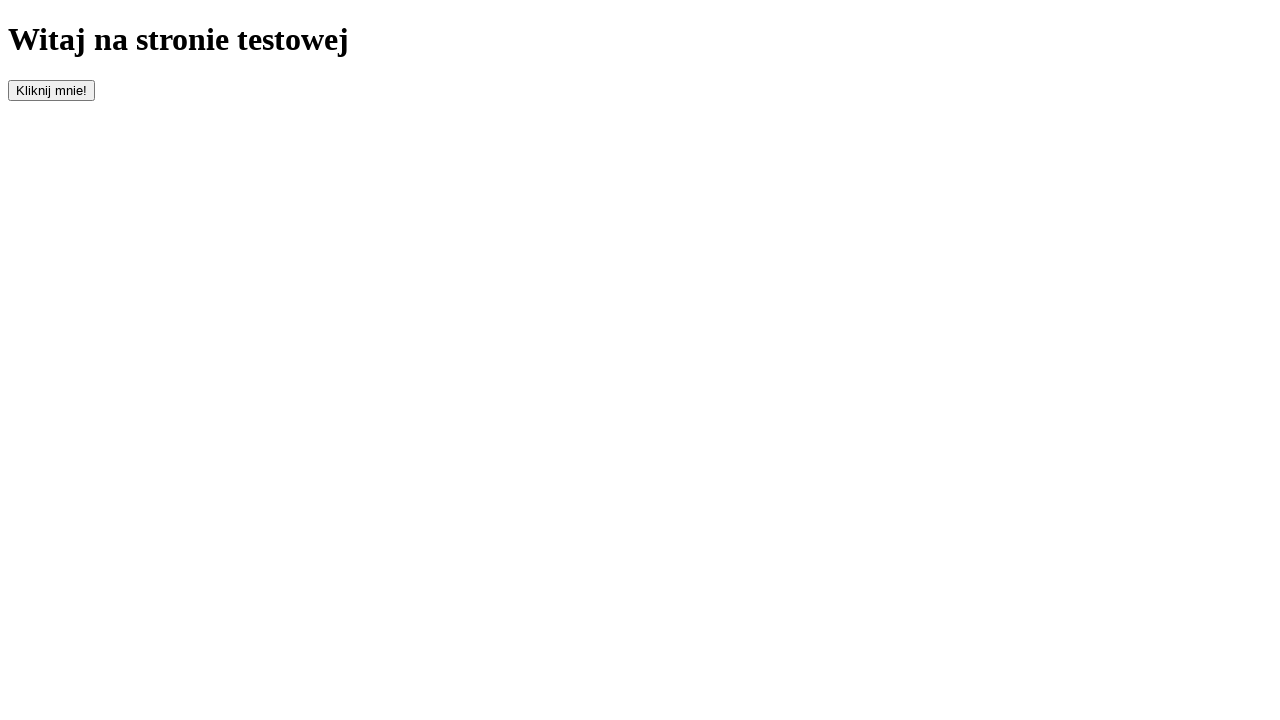

Clicked the button with id 'clickOnMe' to trigger dynamic content loading at (52, 90) on #clickOnMe
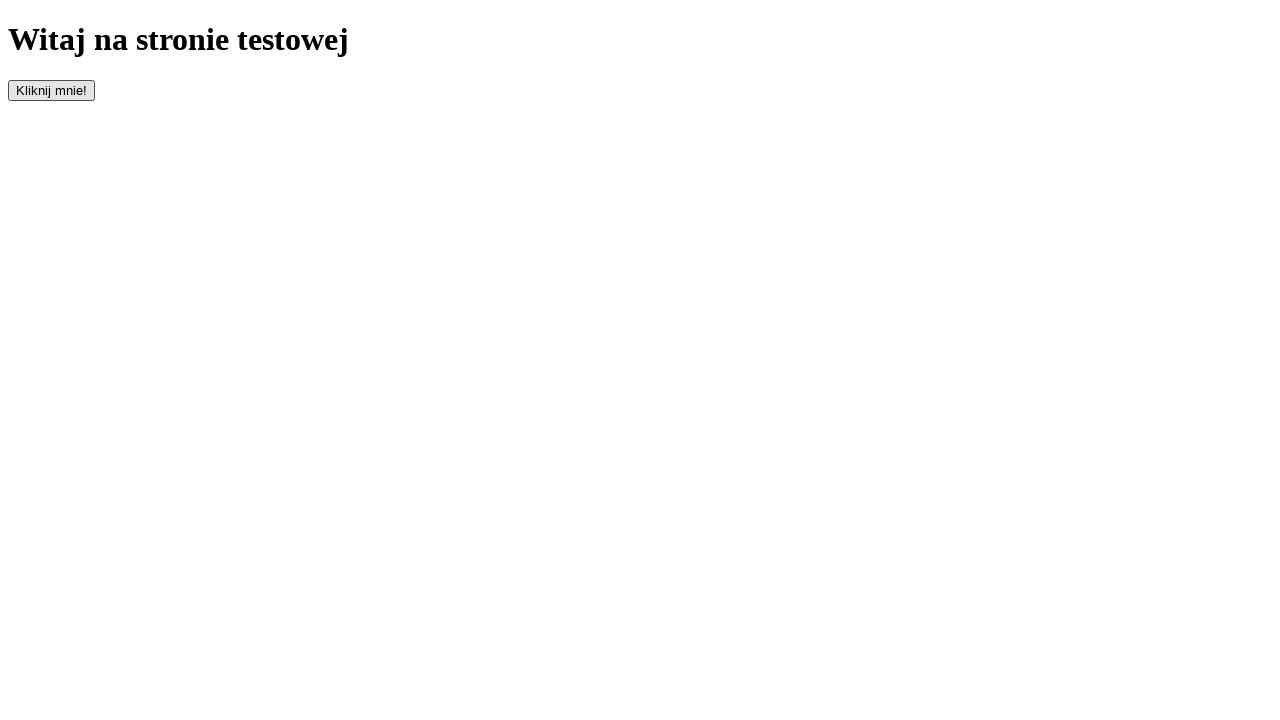

Waited for paragraph element to appear after button click
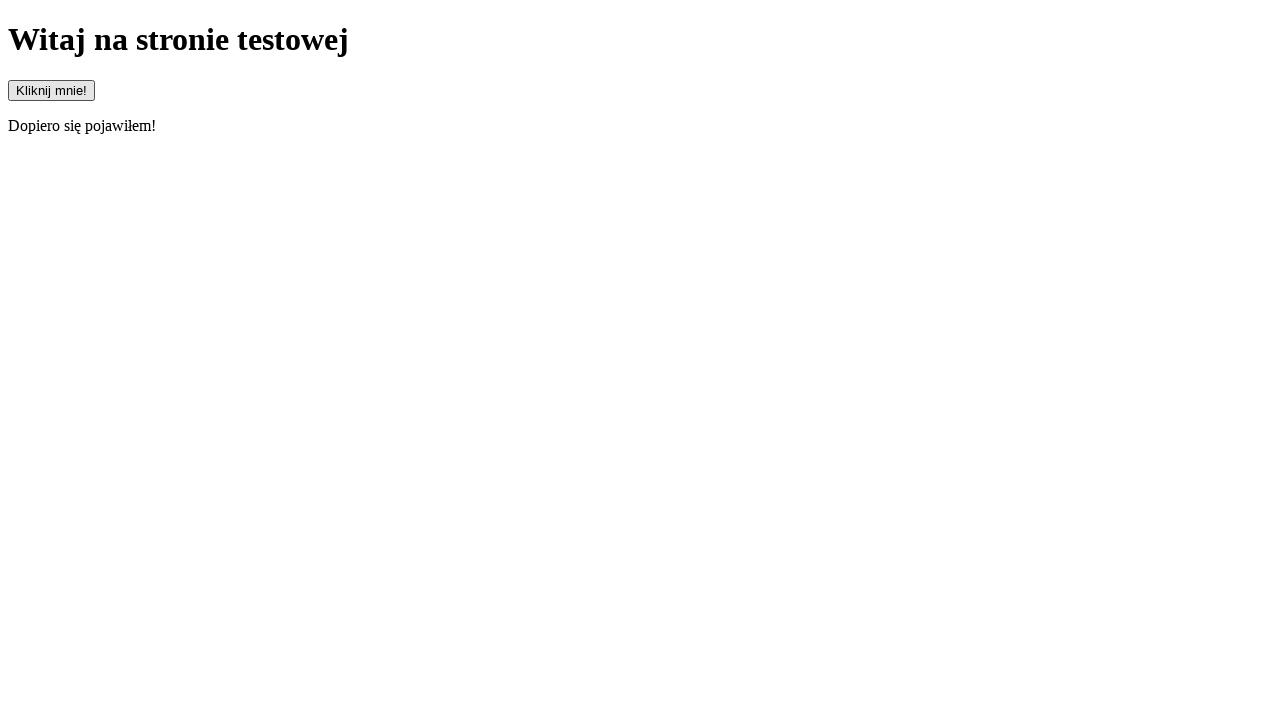

Retrieved text content from paragraph element
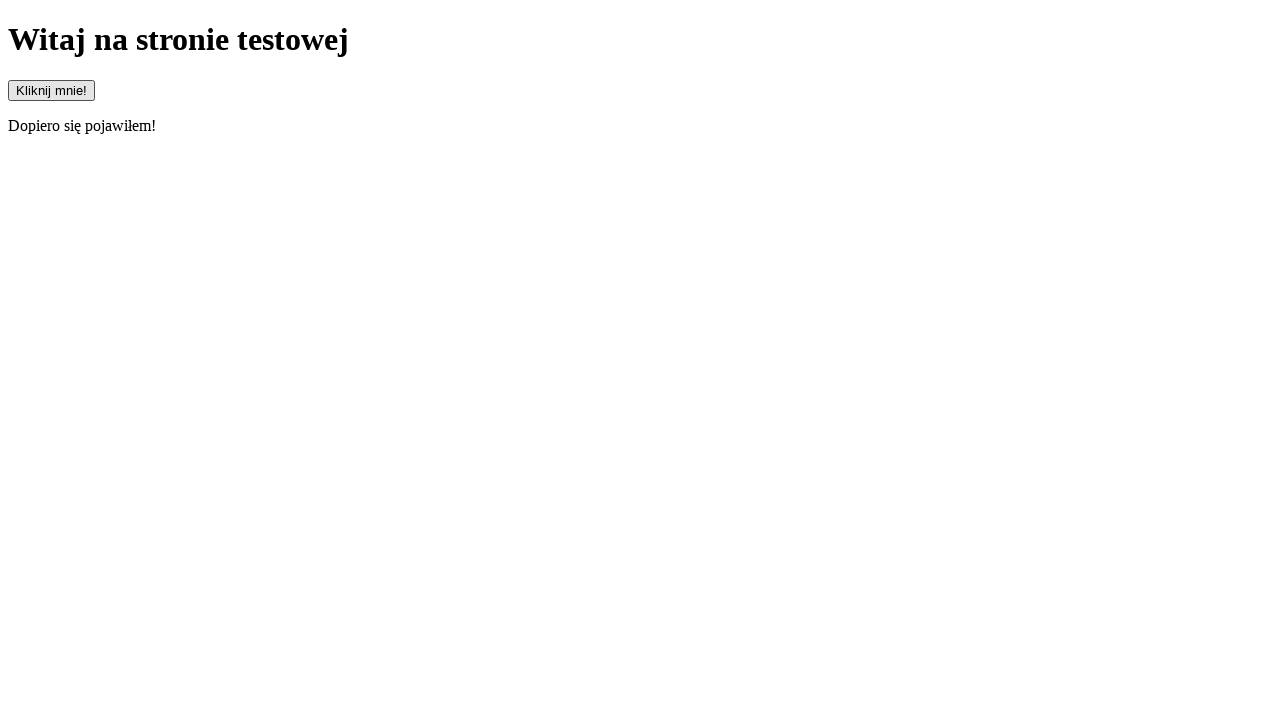

Asserted that paragraph text equals 'Dopiero się pojawiłem!' (I just appeared!)
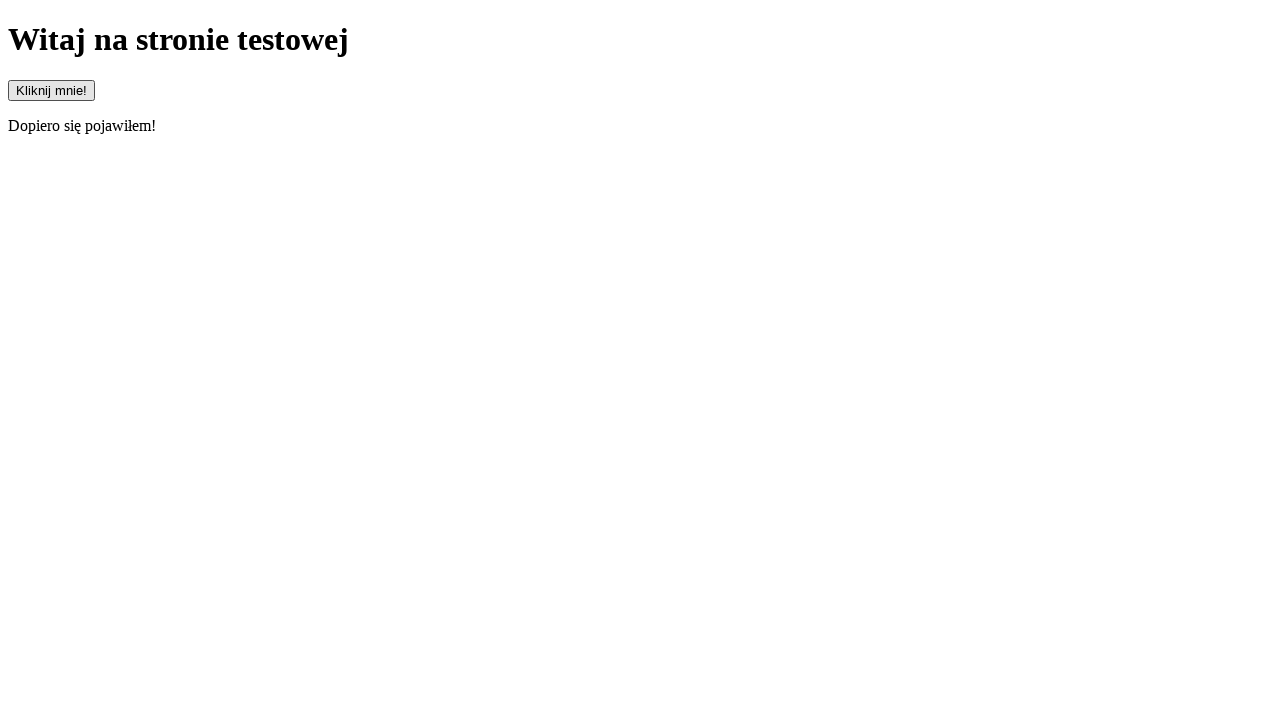

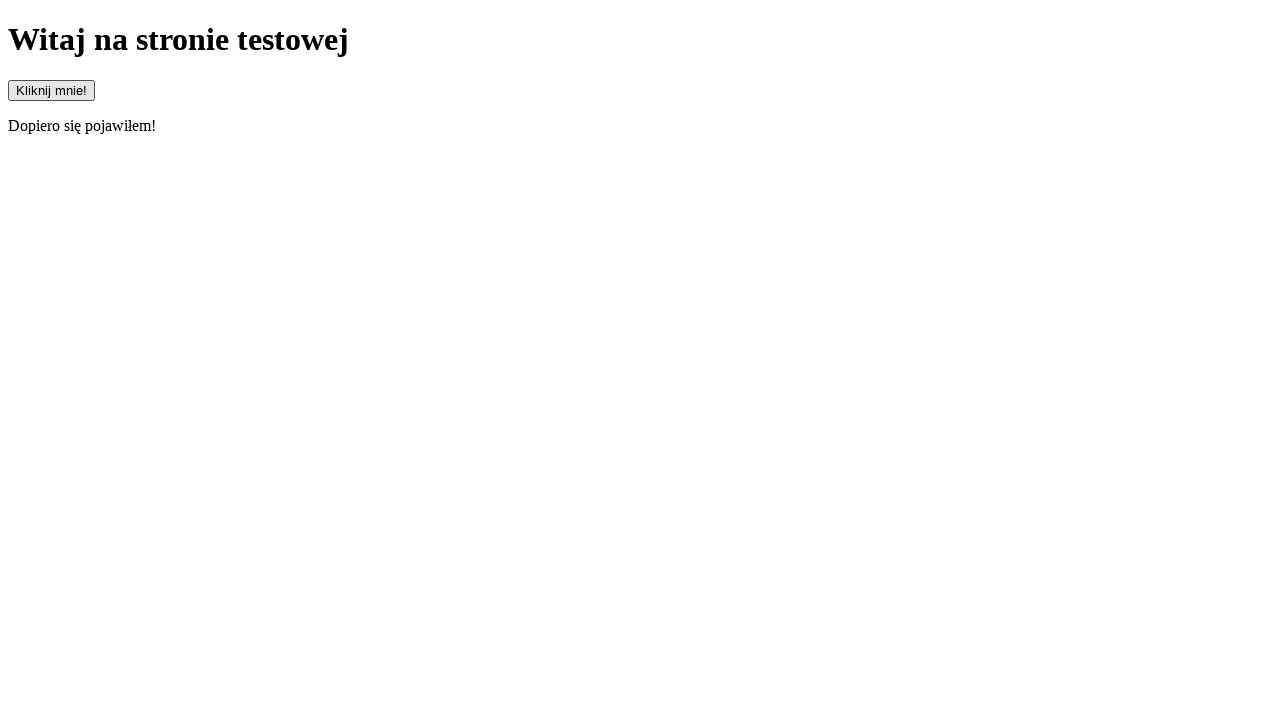